Tests textarea field by entering text and verifying the value

Starting URL: https://www.selenium.dev/selenium/web/web-form.html

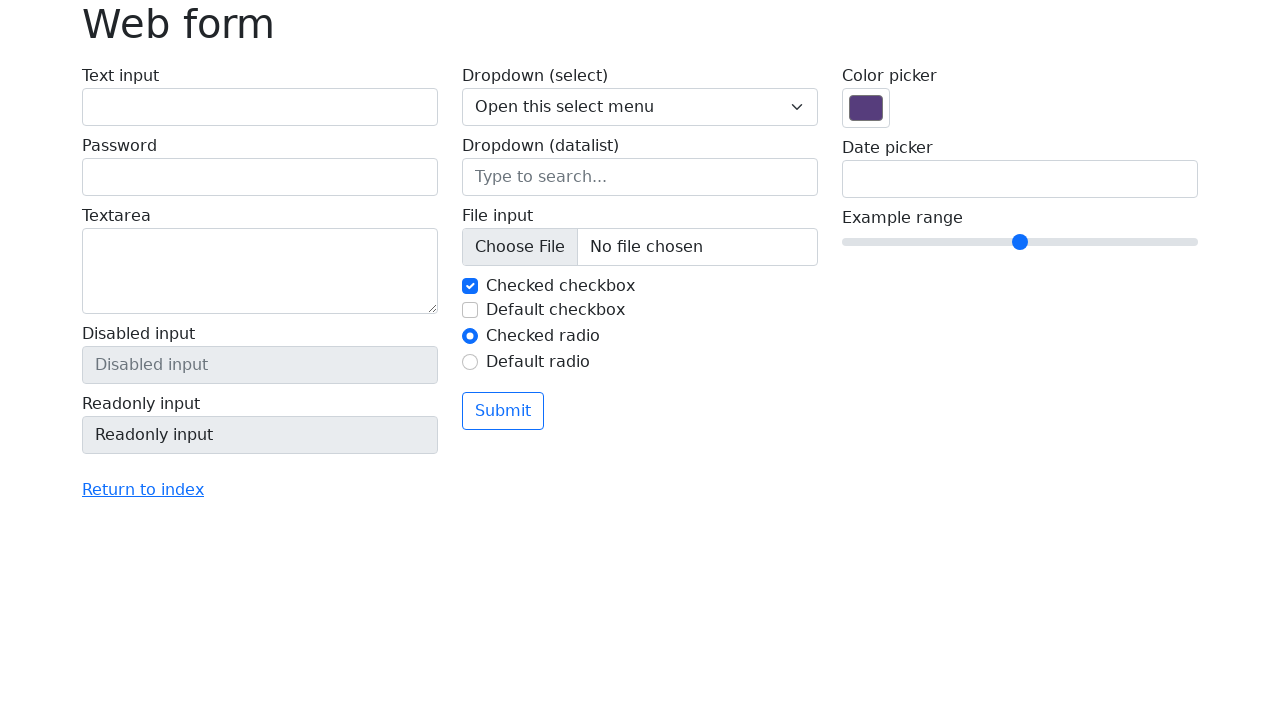

Clicked on textarea field at (260, 271) on textarea[name='my-textarea']
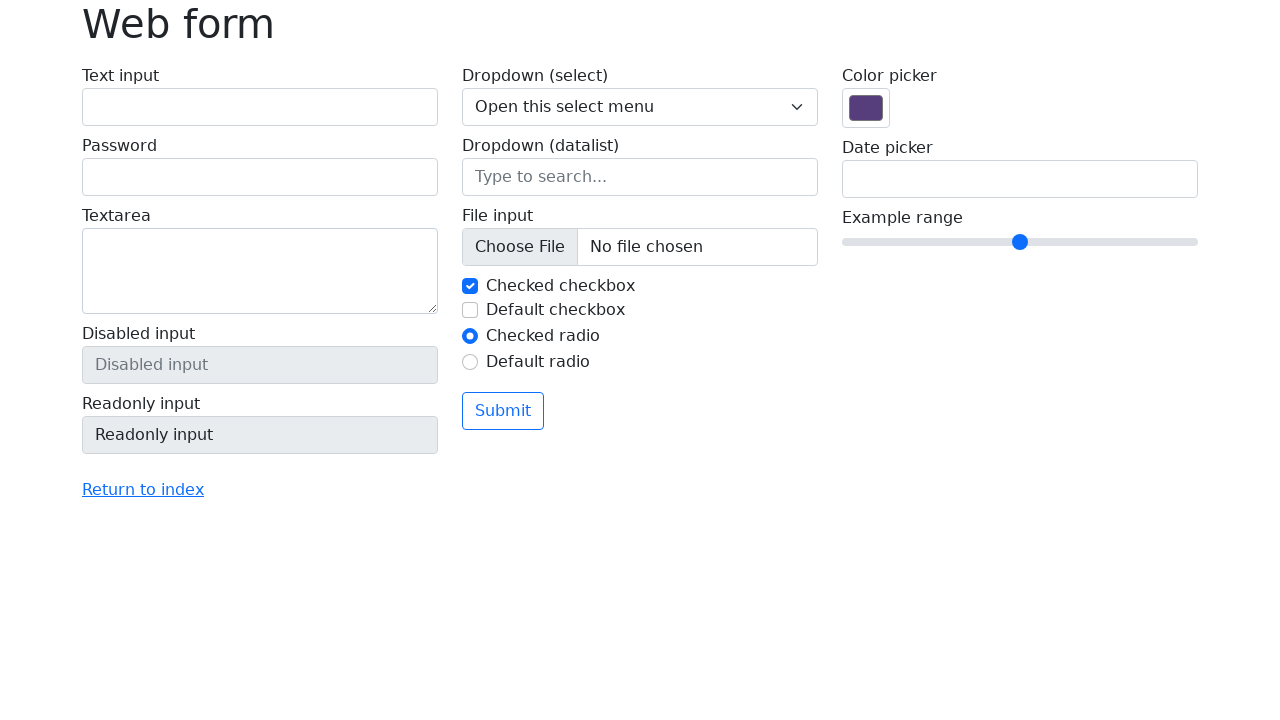

Filled textarea with 'Selenium2022' on textarea[name='my-textarea']
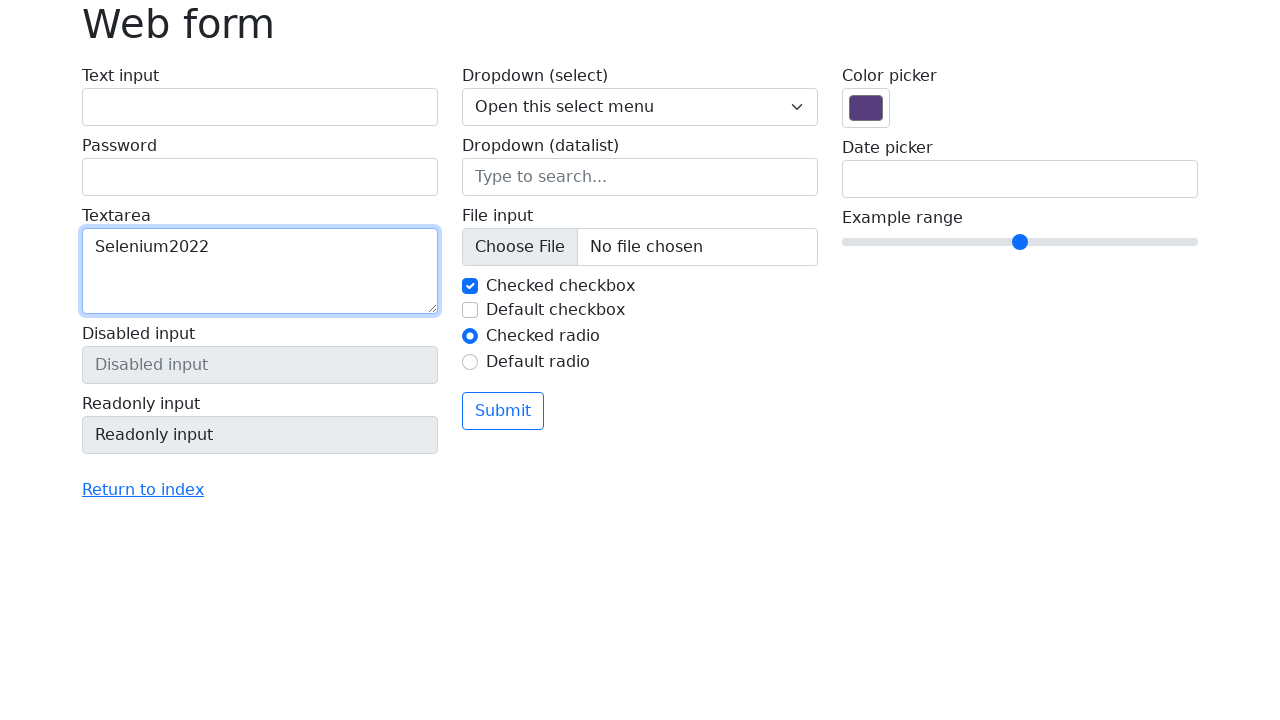

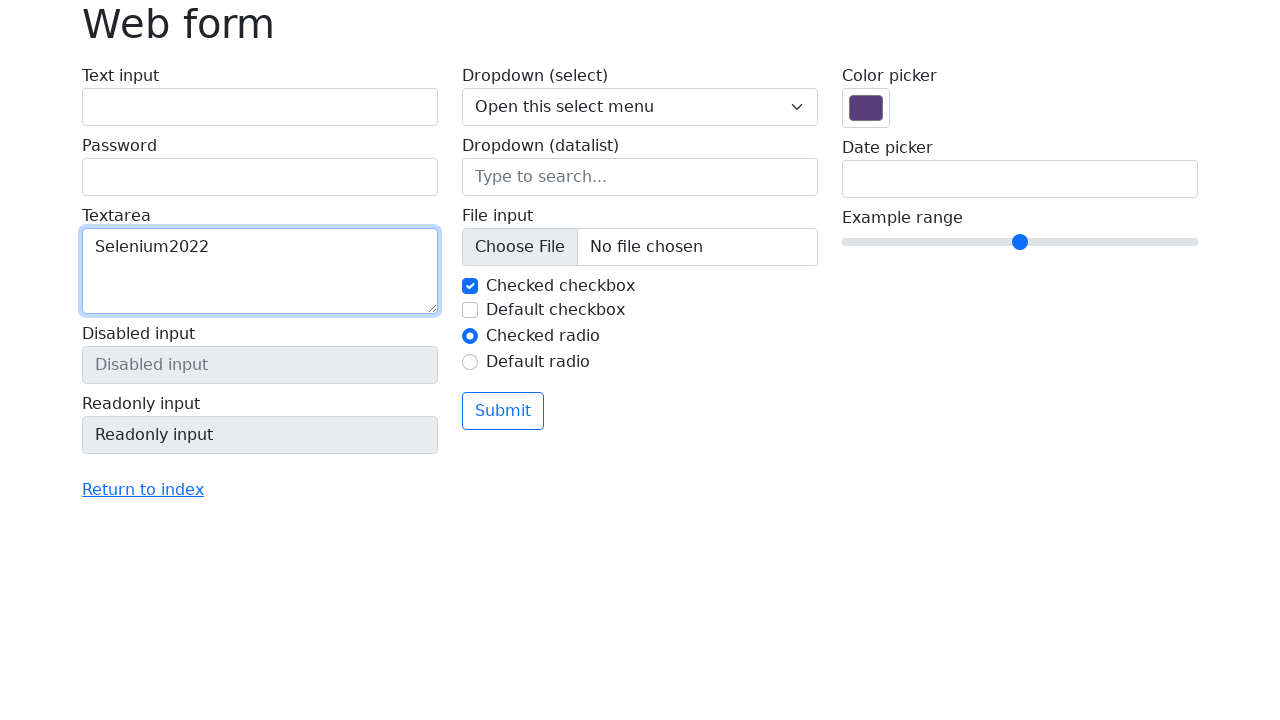